Tests the Bank Manager functionality by adding a new customer, verifying the customer appears in the customer list with correct information, and then deleting the customer and verifying deletion.

Starting URL: https://www.globalsqa.com/angularJs-protractor/BankingProject/#/login

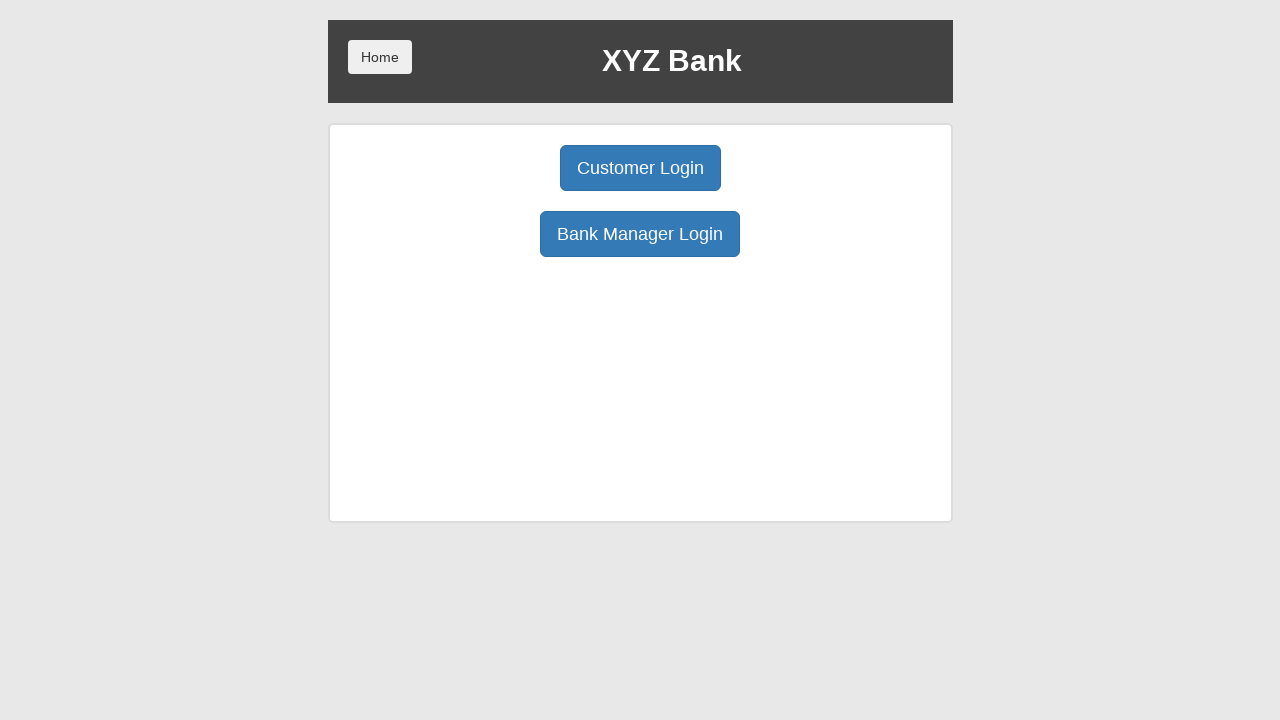

Clicked 'Bank Manager Login' button at (640, 234) on button:has-text('Bank Manager Login')
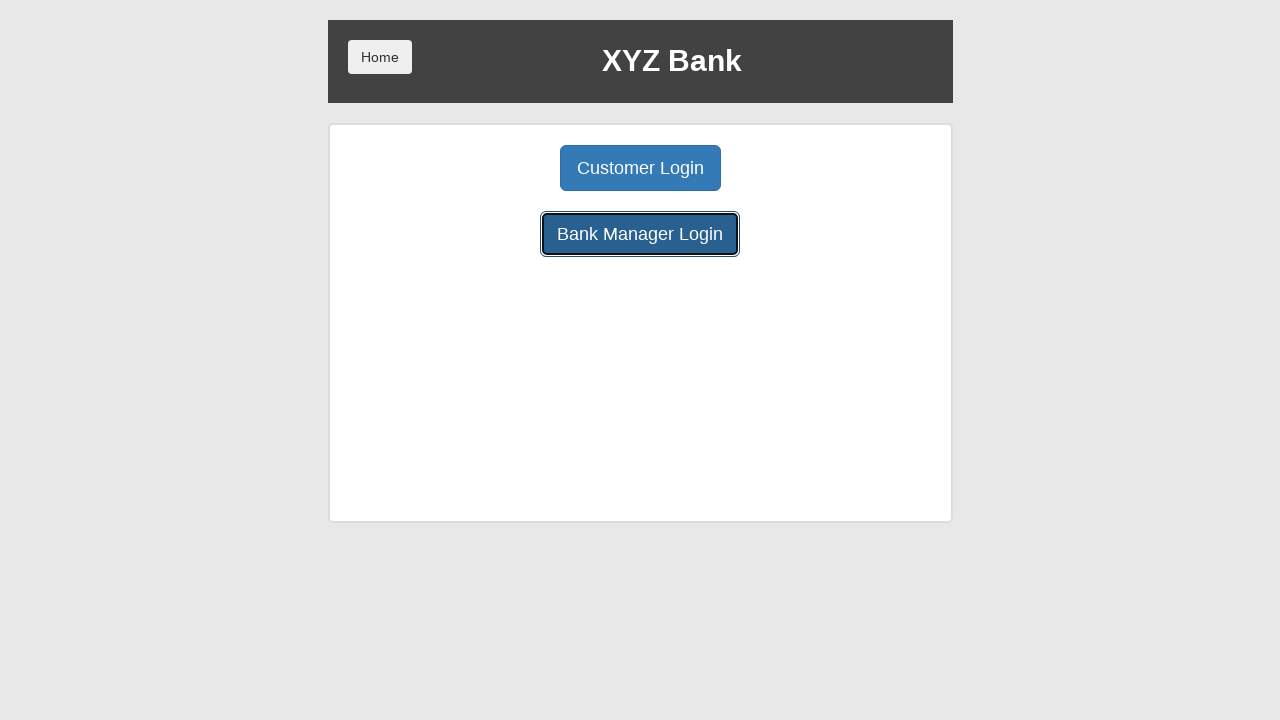

Clicked 'Add Customer' tab at (502, 168) on button:has-text('Add Customer')
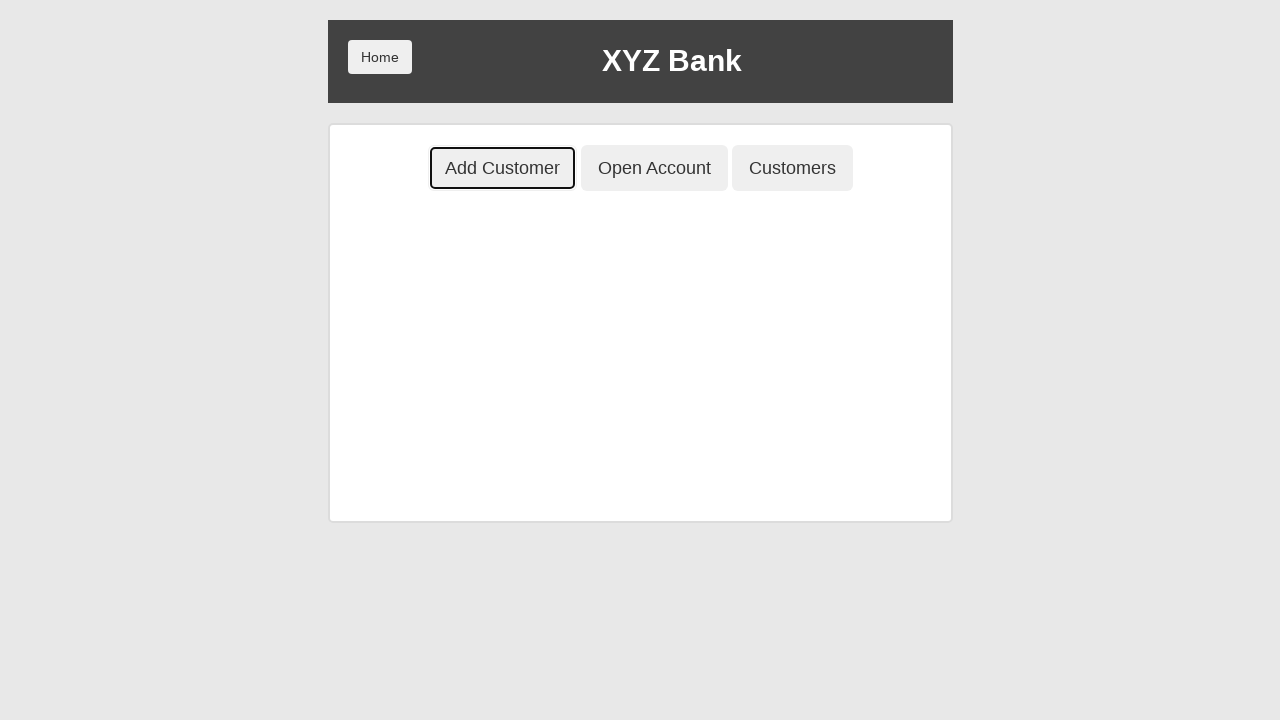

Filled First Name field with 'Michael' on input[placeholder='First Name']
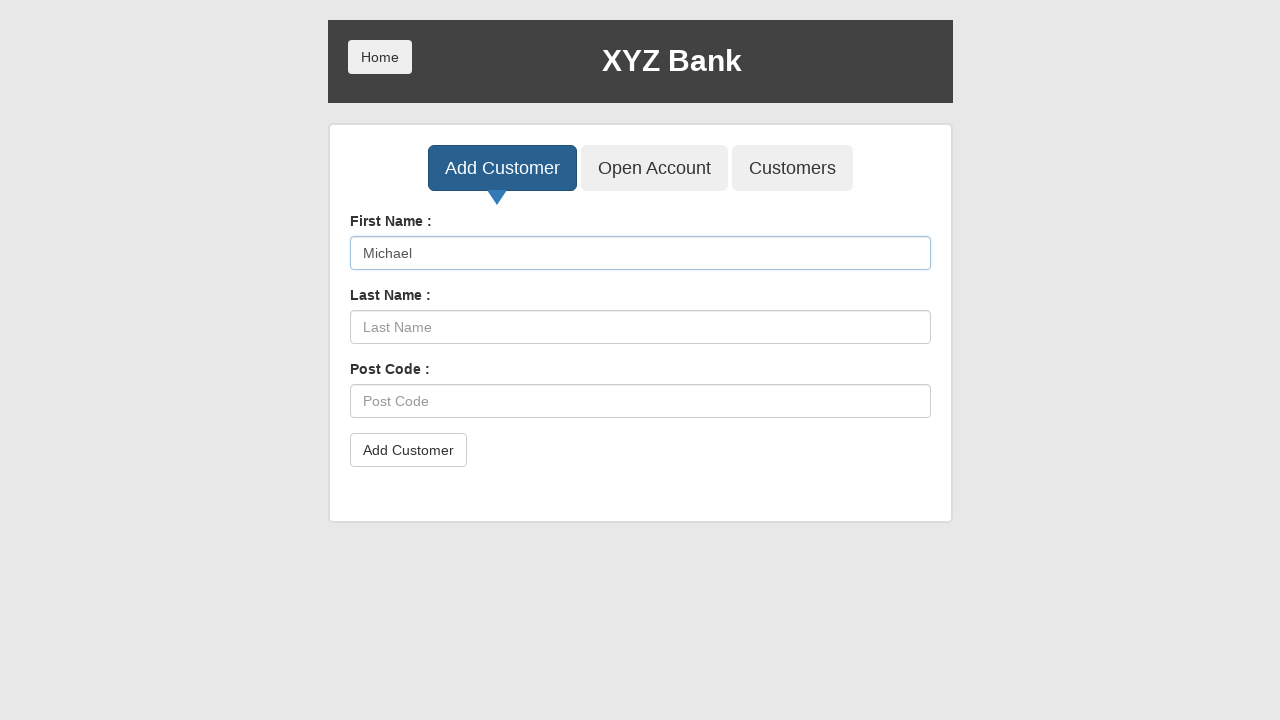

Filled Last Name field with 'Thompson' on input[placeholder='Last Name']
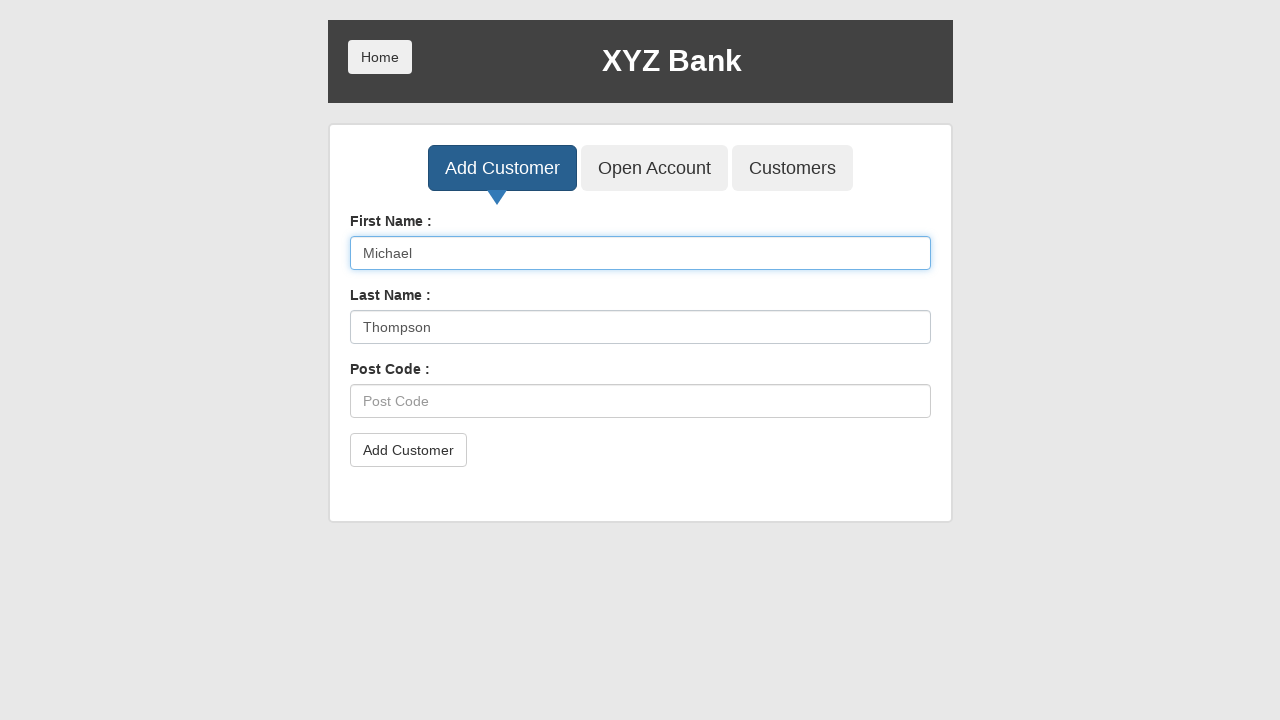

Filled Post Code field with 'E45678' on input[placeholder='Post Code']
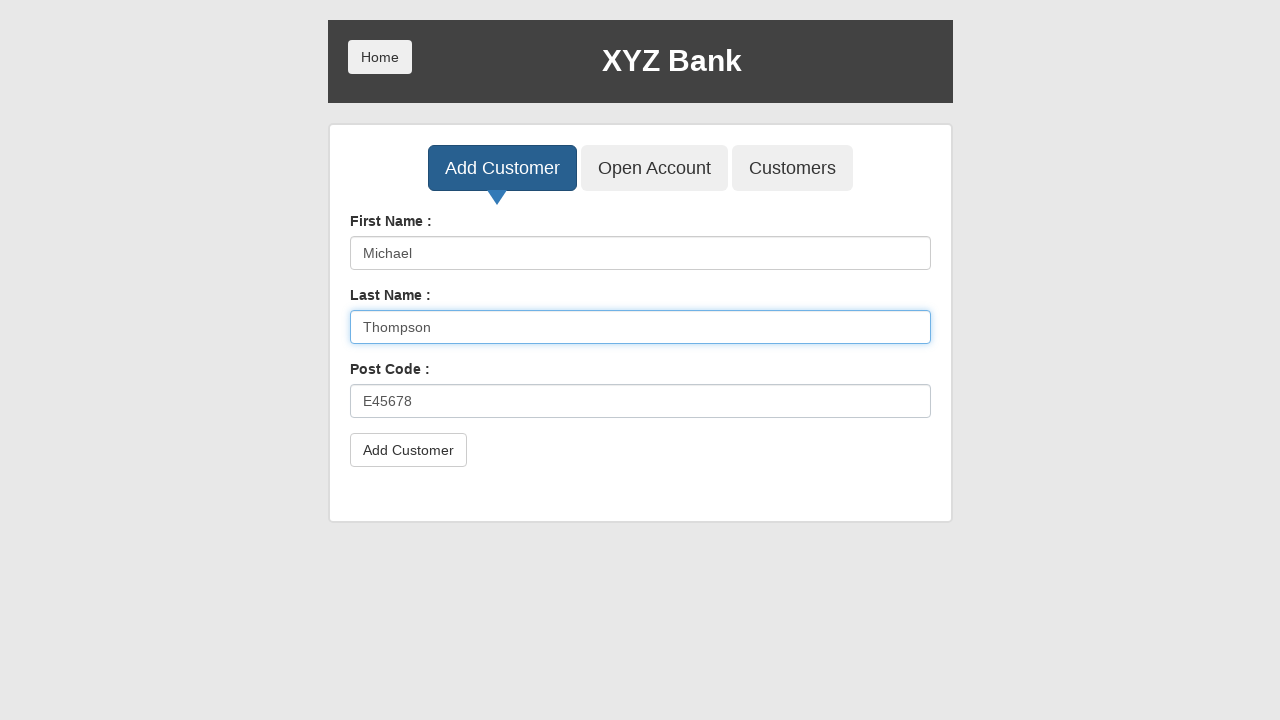

Clicked submit button to add customer at (408, 450) on button[type='submit']
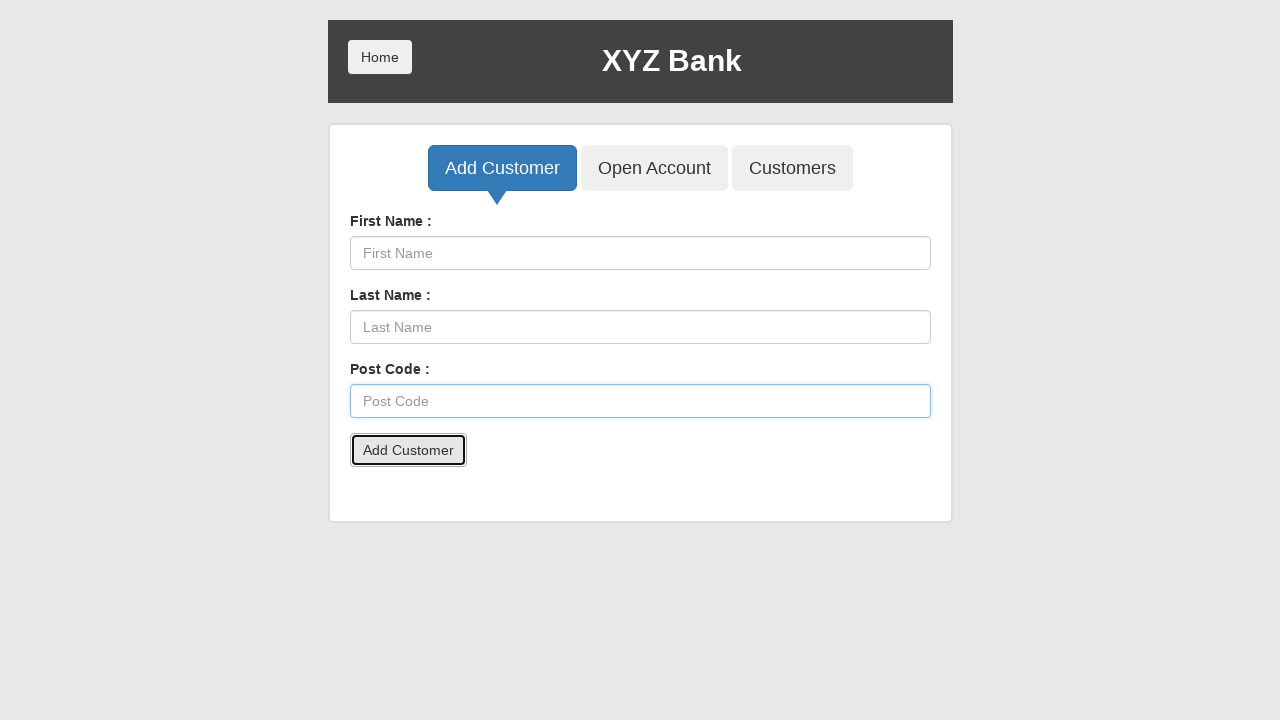

Set up dialog handler to accept alerts
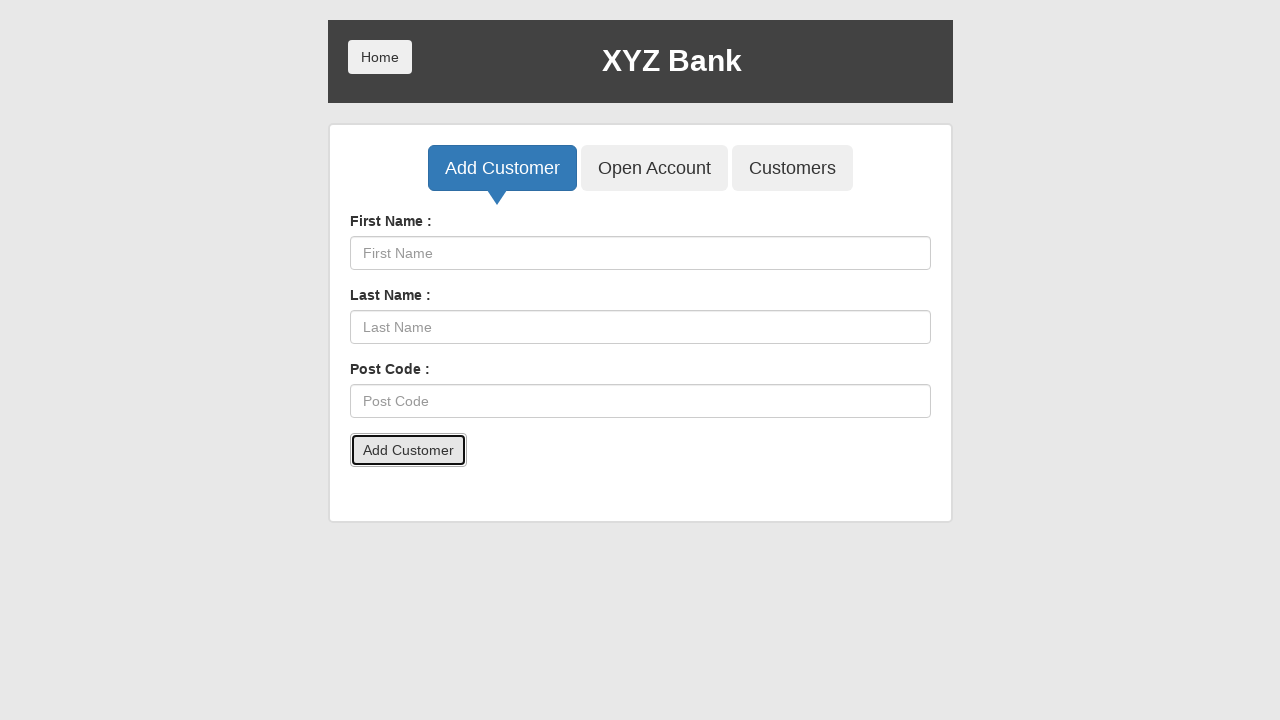

Waited 500ms for alert to process
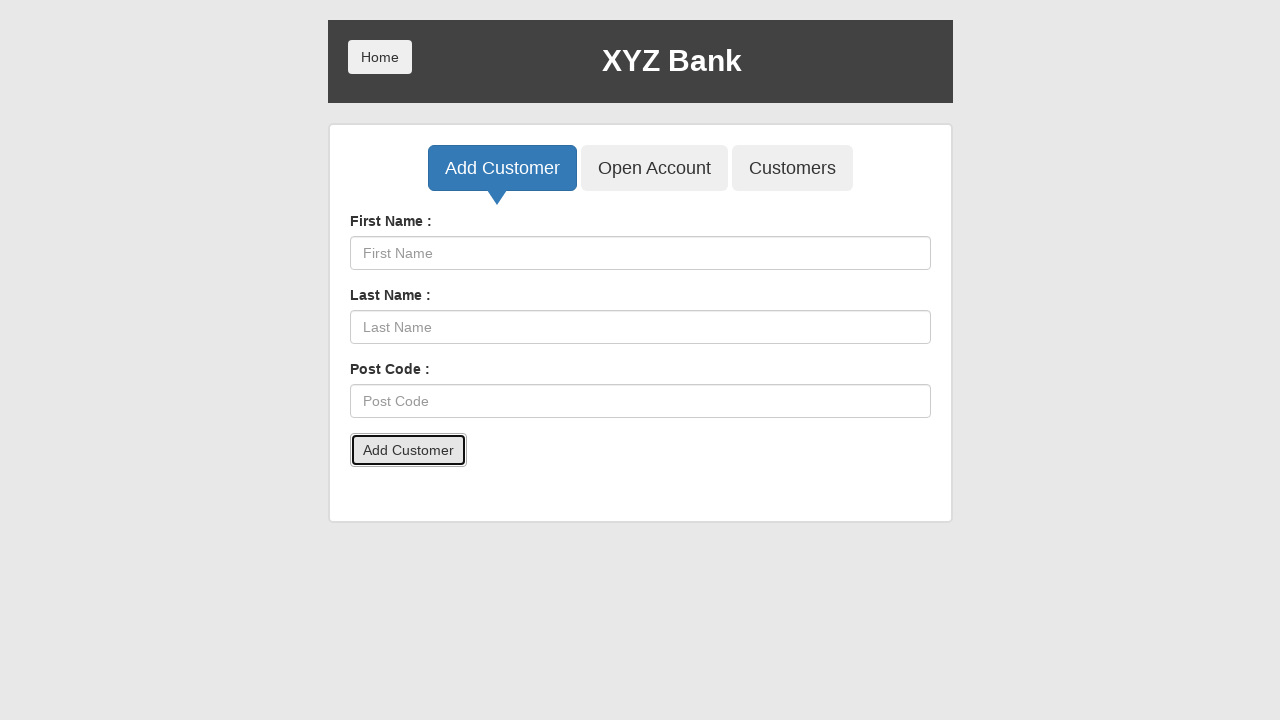

Clicked 'Customers' tab at (792, 168) on button:has-text('Customers')
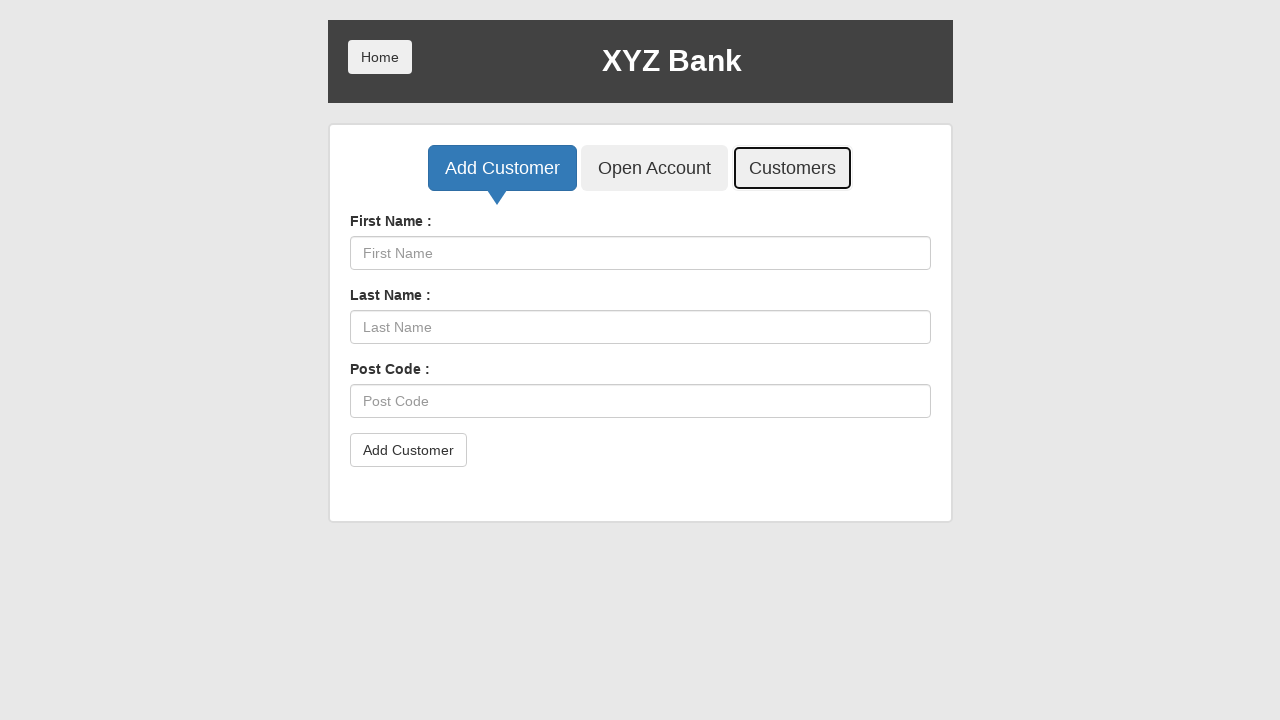

Searched for customer 'Michael' in customer list on input[placeholder='Search Customer']
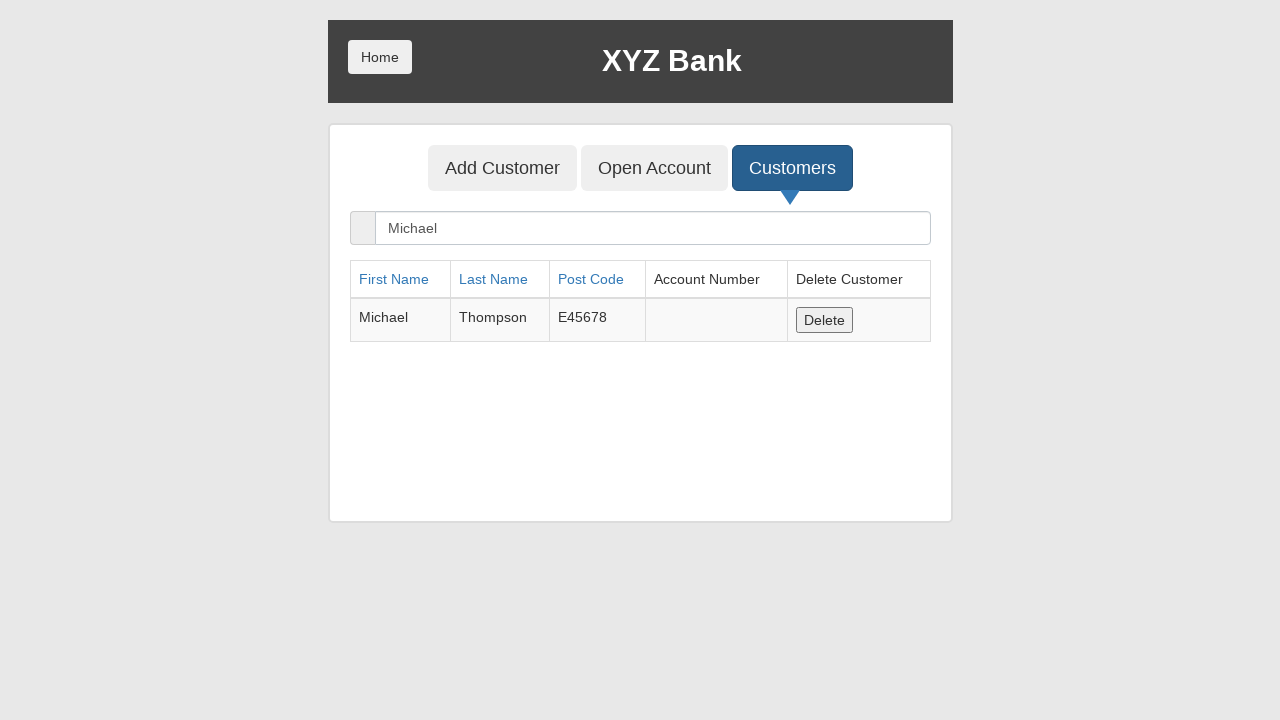

Waited for customer table rows to load
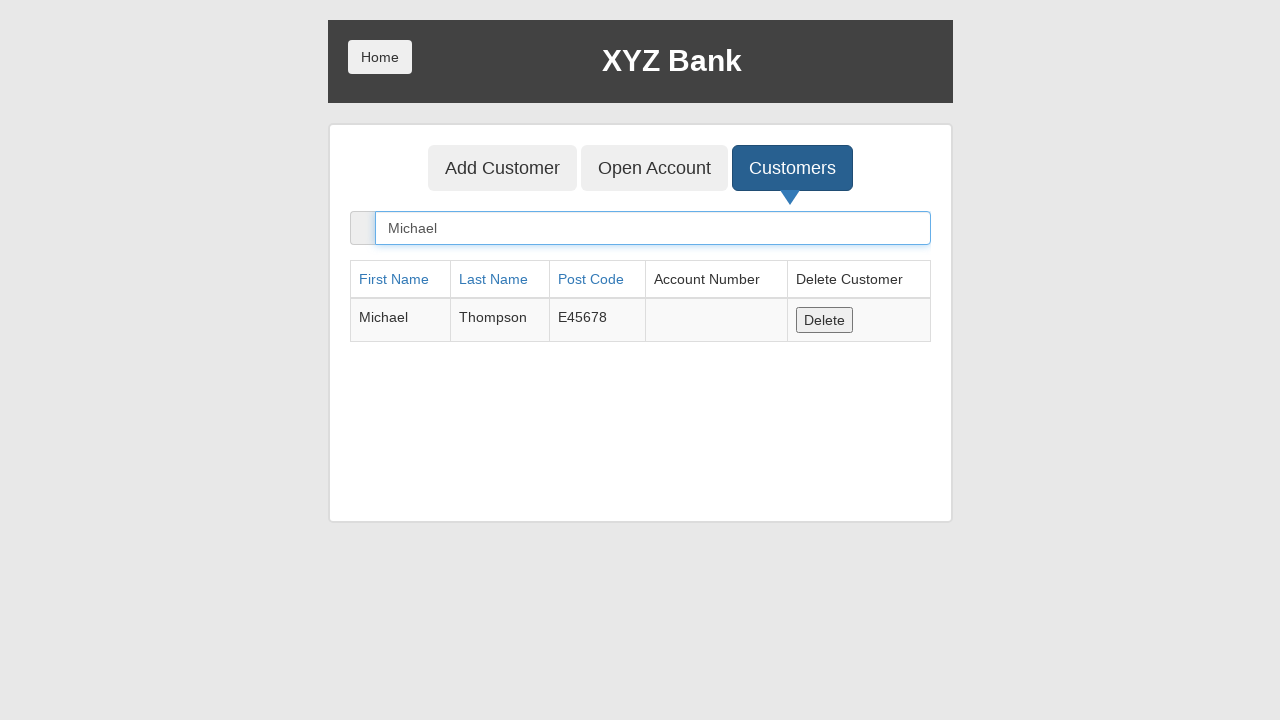

Verified customer 'Michael' appears in table
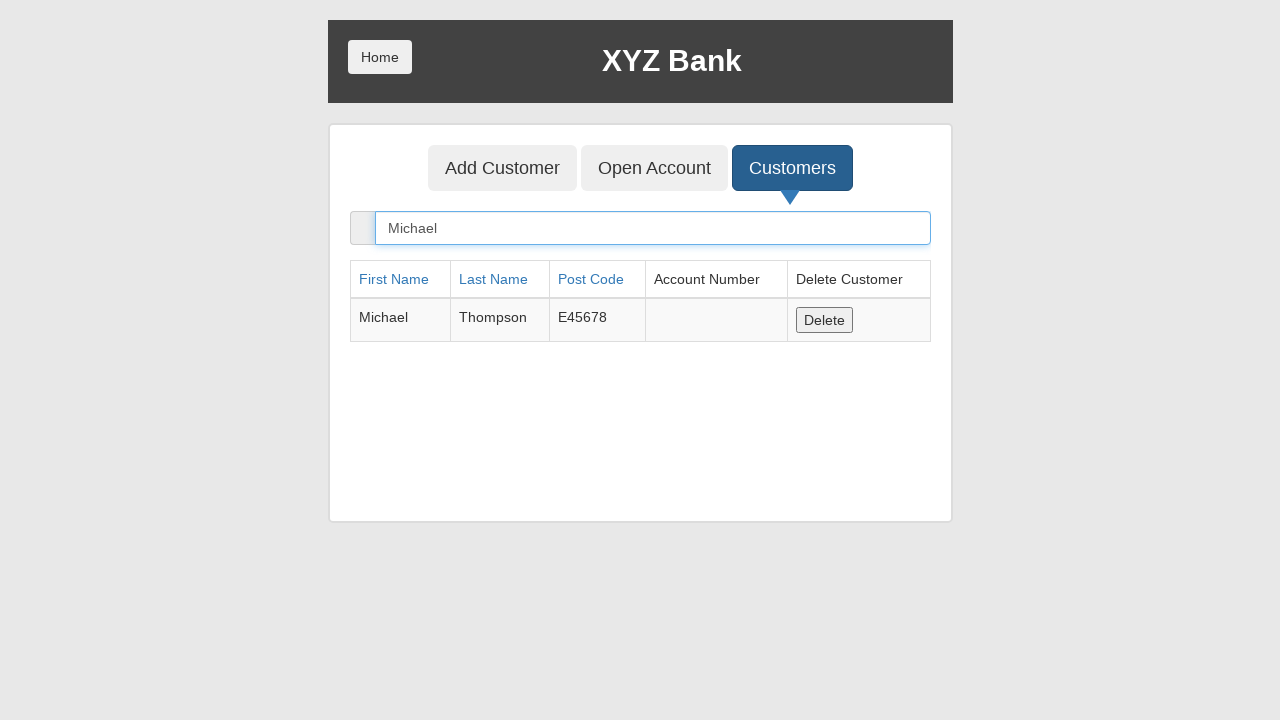

Clicked 'Delete' button to remove customer at (824, 320) on button:has-text('Delete')
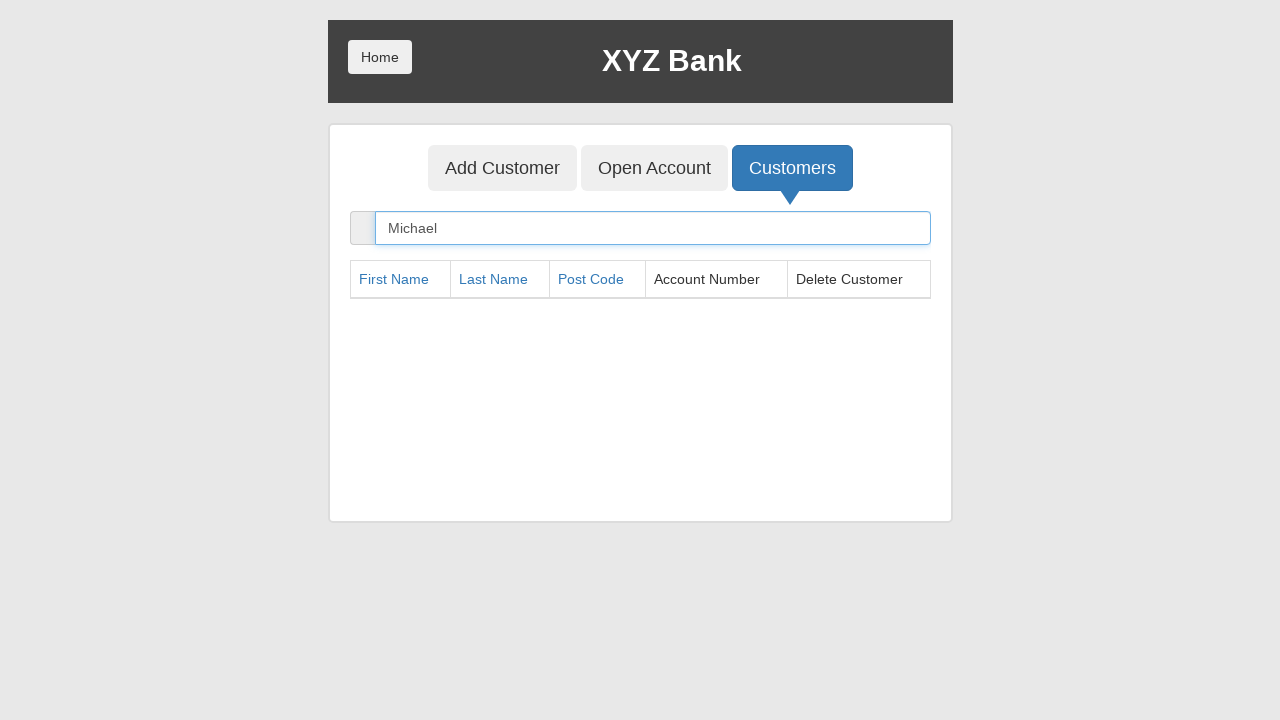

Searched for deleted customer 'Michael Thompson' on input[placeholder='Search Customer']
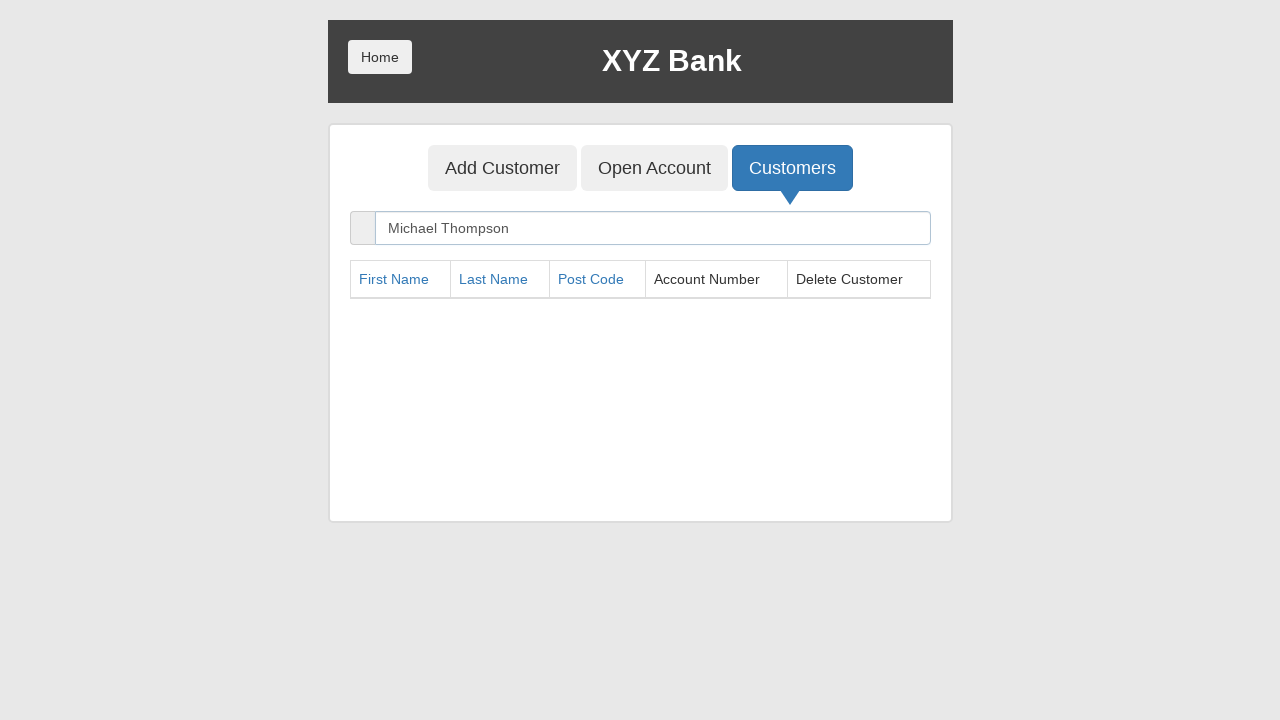

Waited 500ms to verify customer deletion
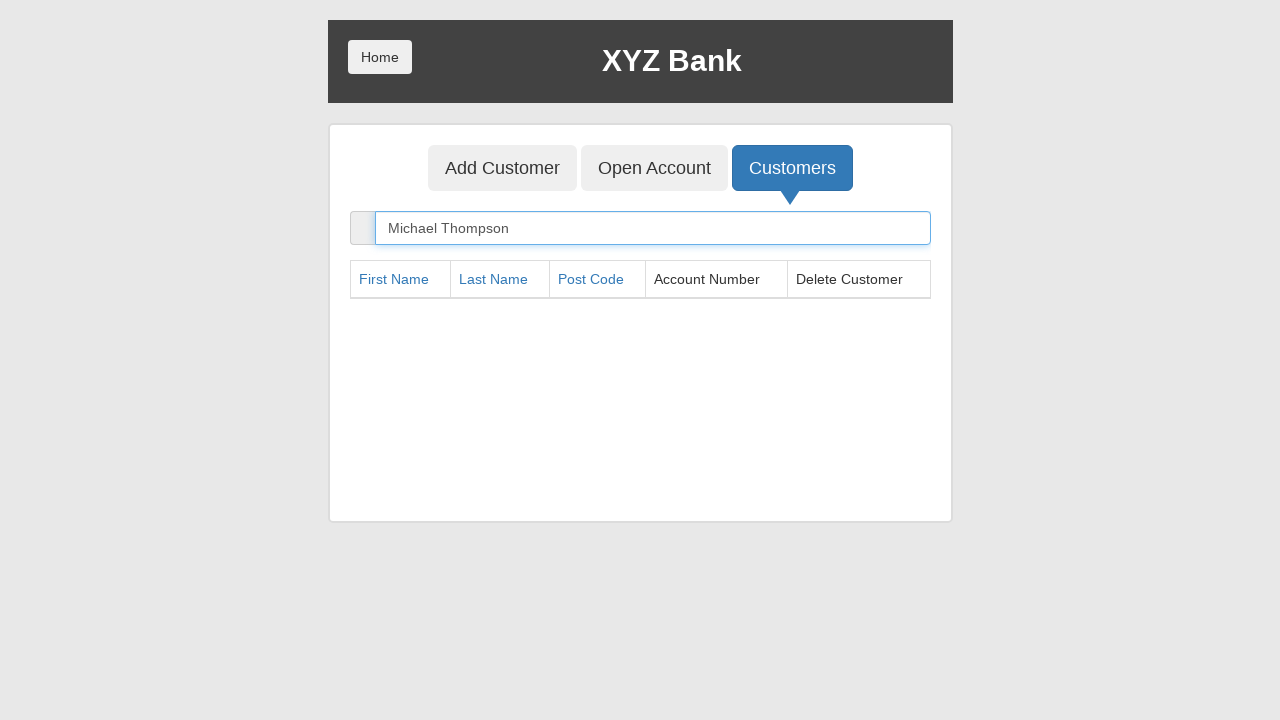

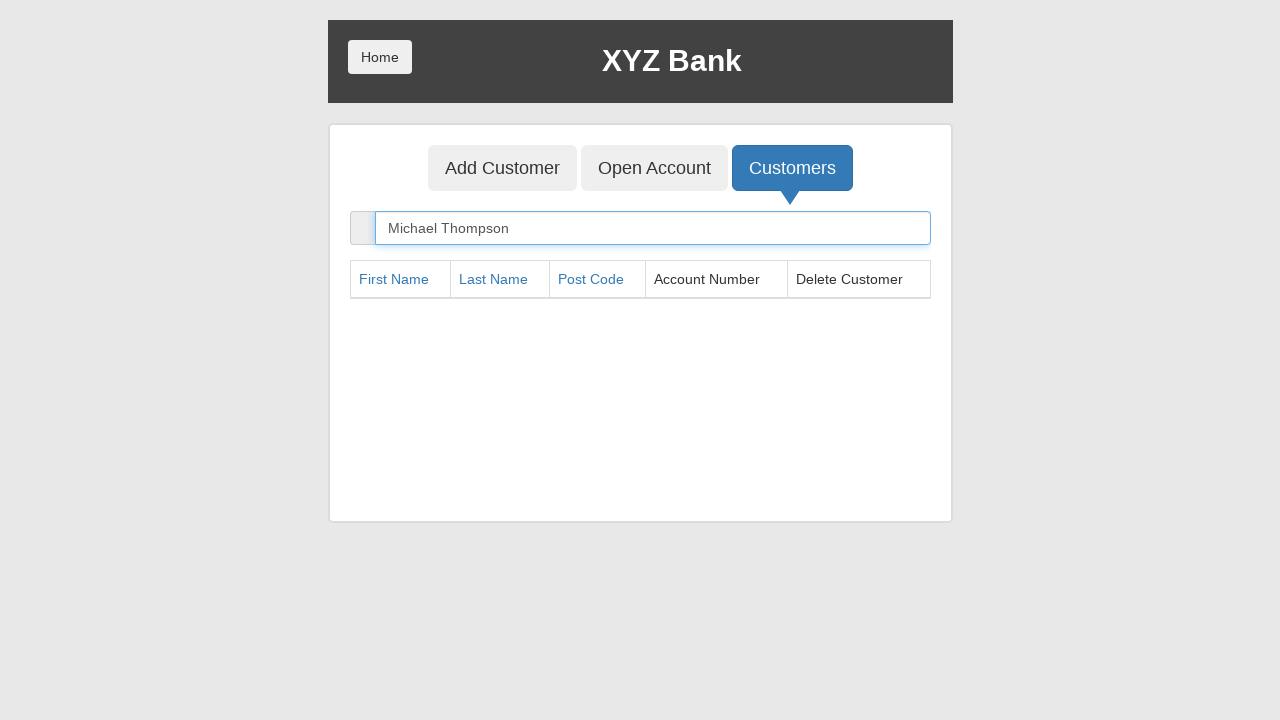